Navigates to Selenium downloads page and triggers the browser print dialog using Ctrl+P keyboard shortcut, then attempts to close it using keyboard navigation.

Starting URL: https://www.selenium.dev/downloads/

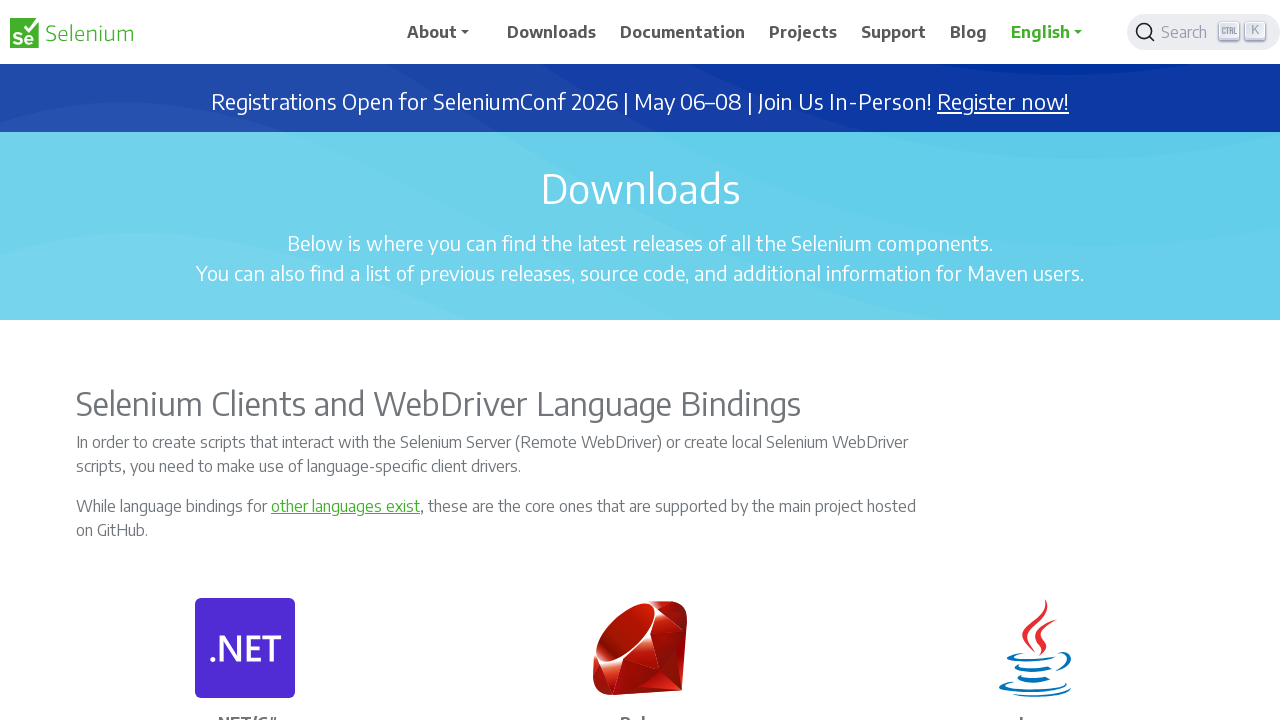

Navigated to Selenium downloads page
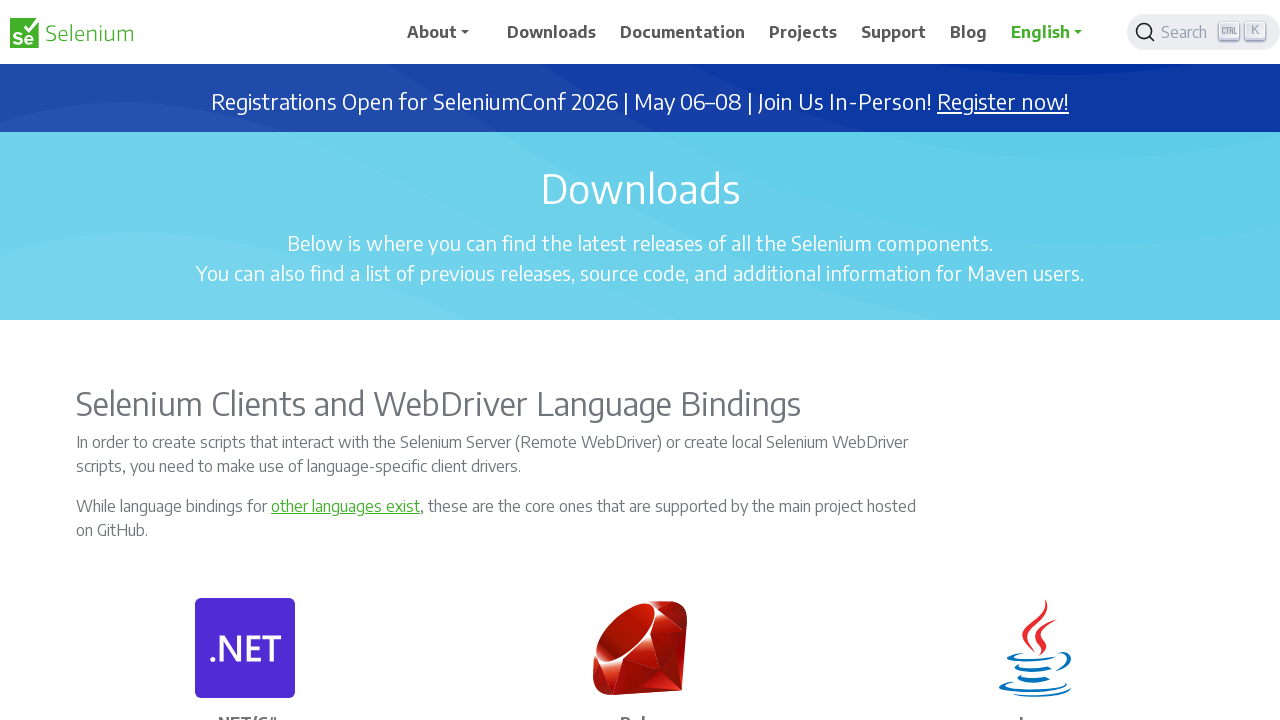

Triggered browser print dialog using Ctrl+P keyboard shortcut
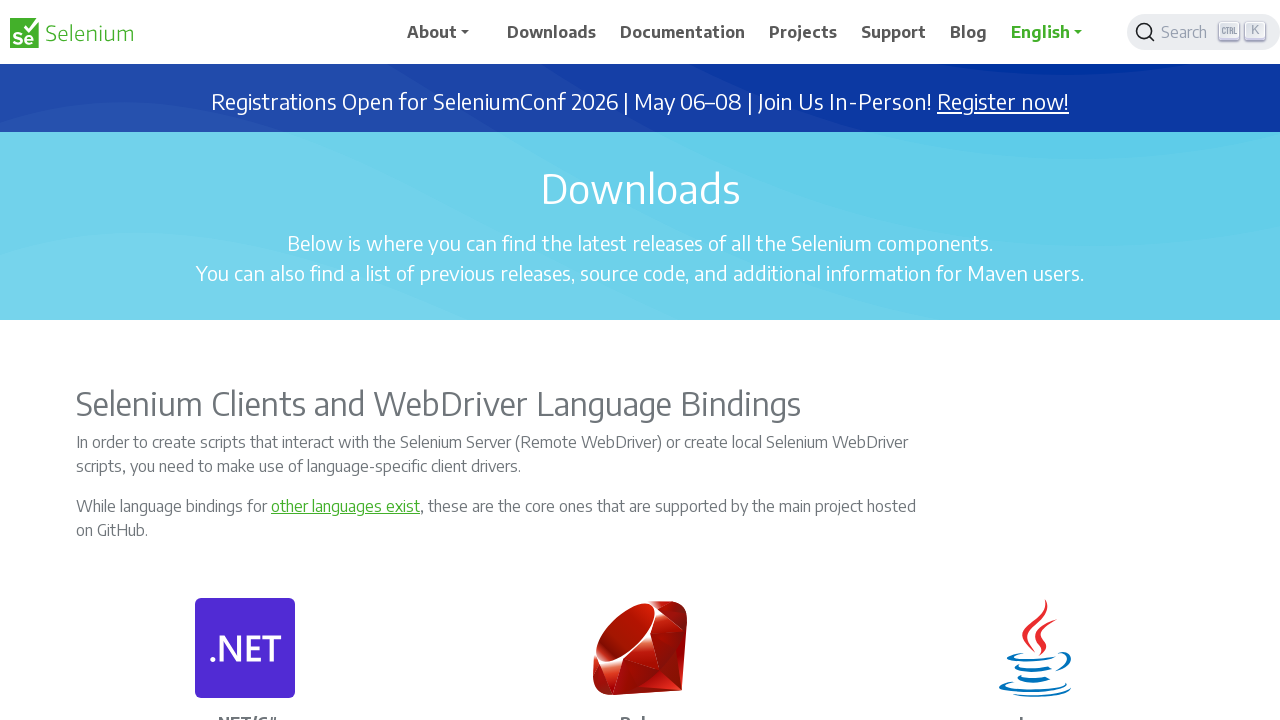

Waited 2 seconds for print dialog to appear
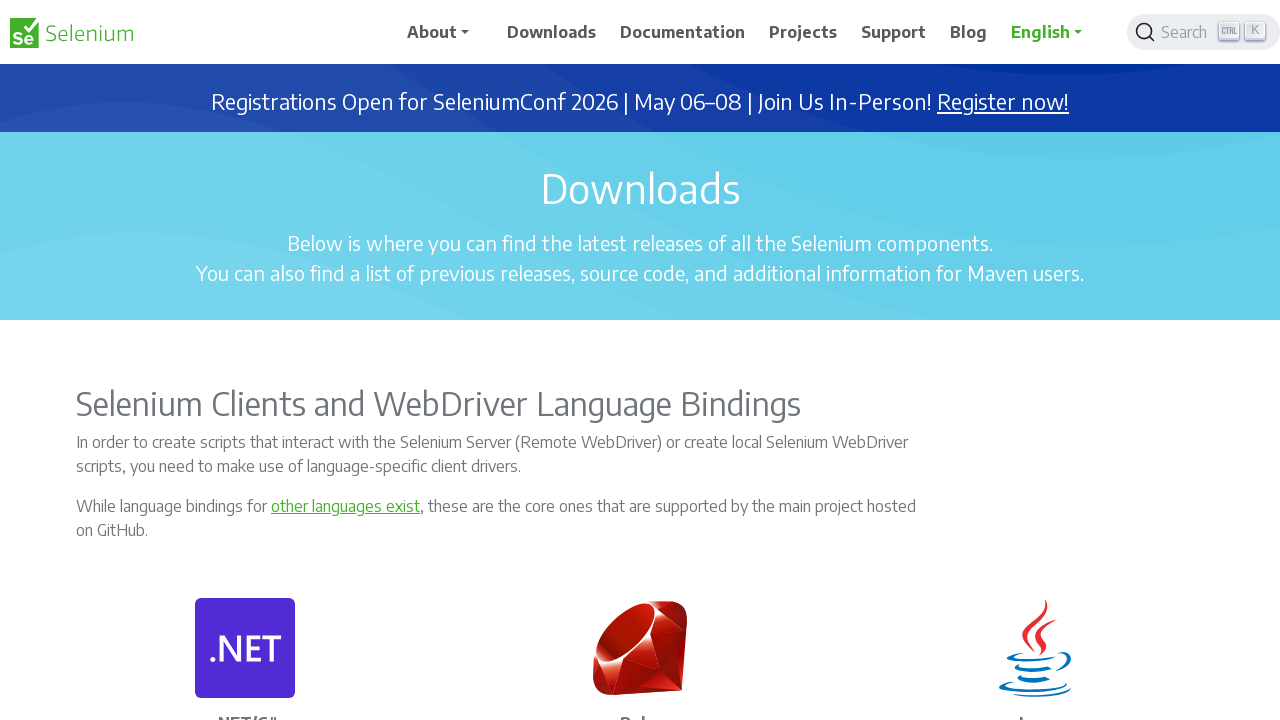

Pressed Tab key to navigate to cancel button in print dialog
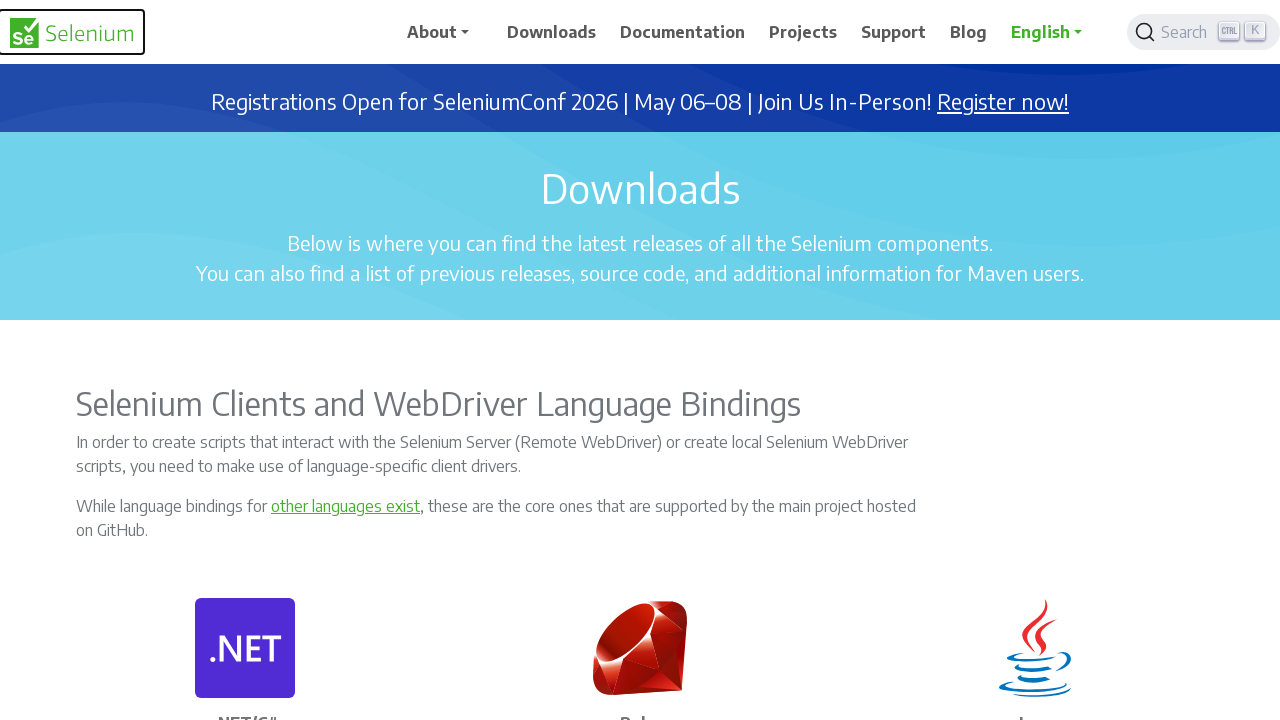

Pressed Enter key to close the print dialog
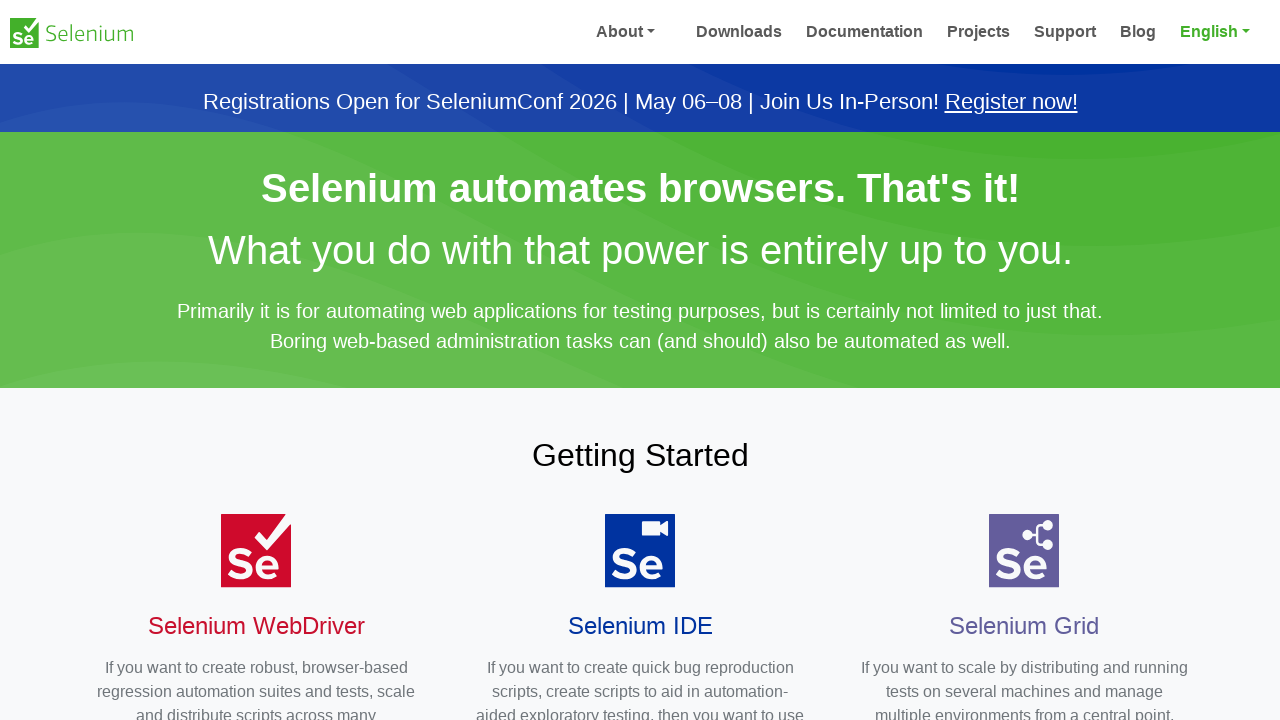

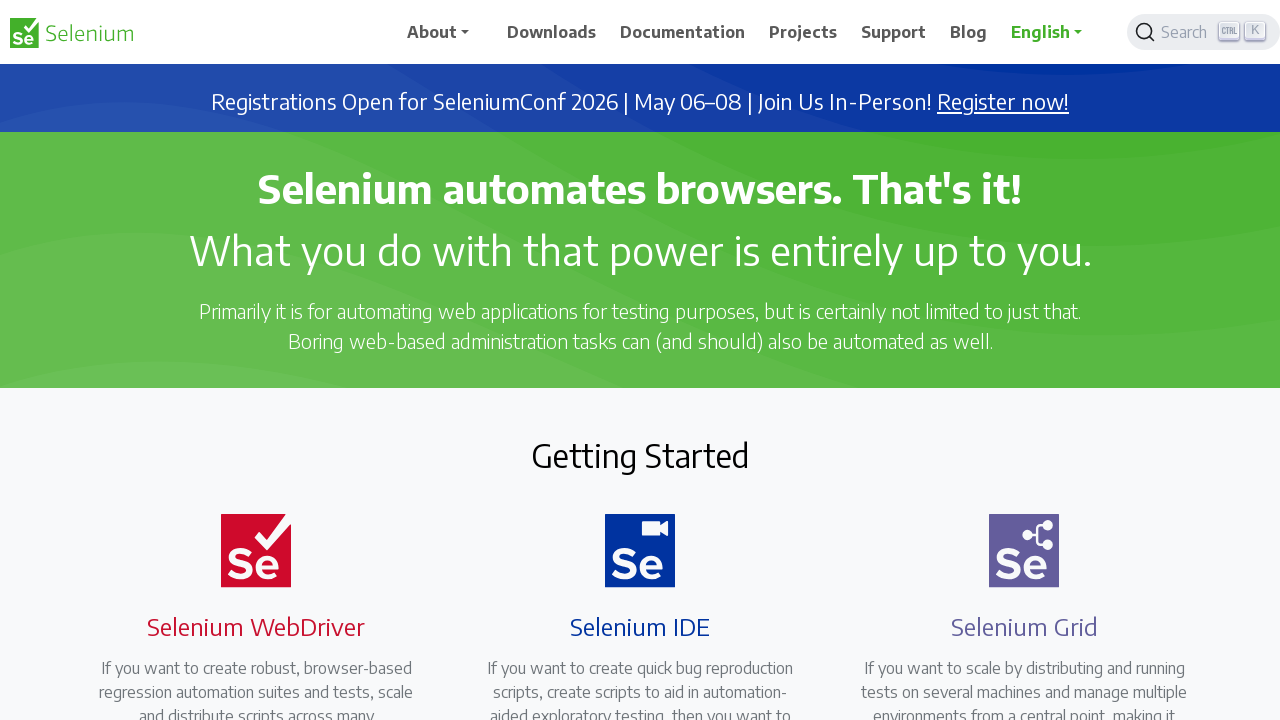